Navigates to the Auth0 homepage and waits for the page to load, verifying the site is accessible.

Starting URL: https://auth0.com

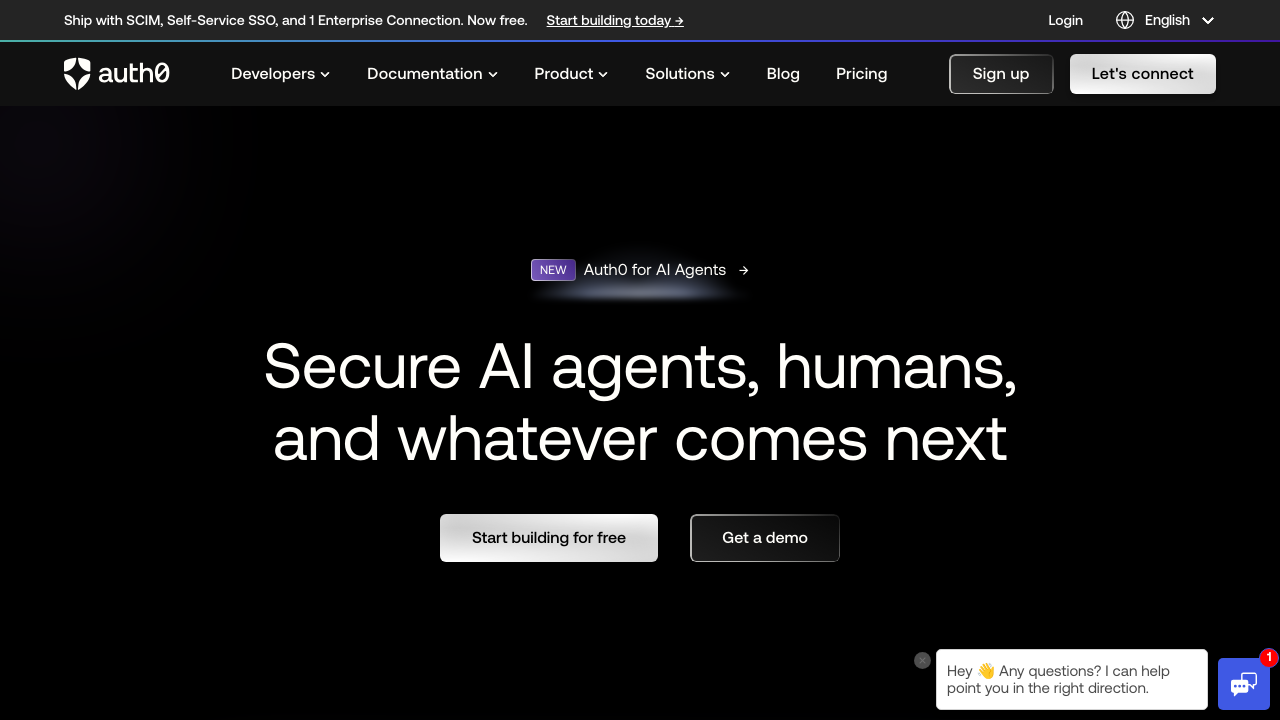

Navigated to Auth0 homepage
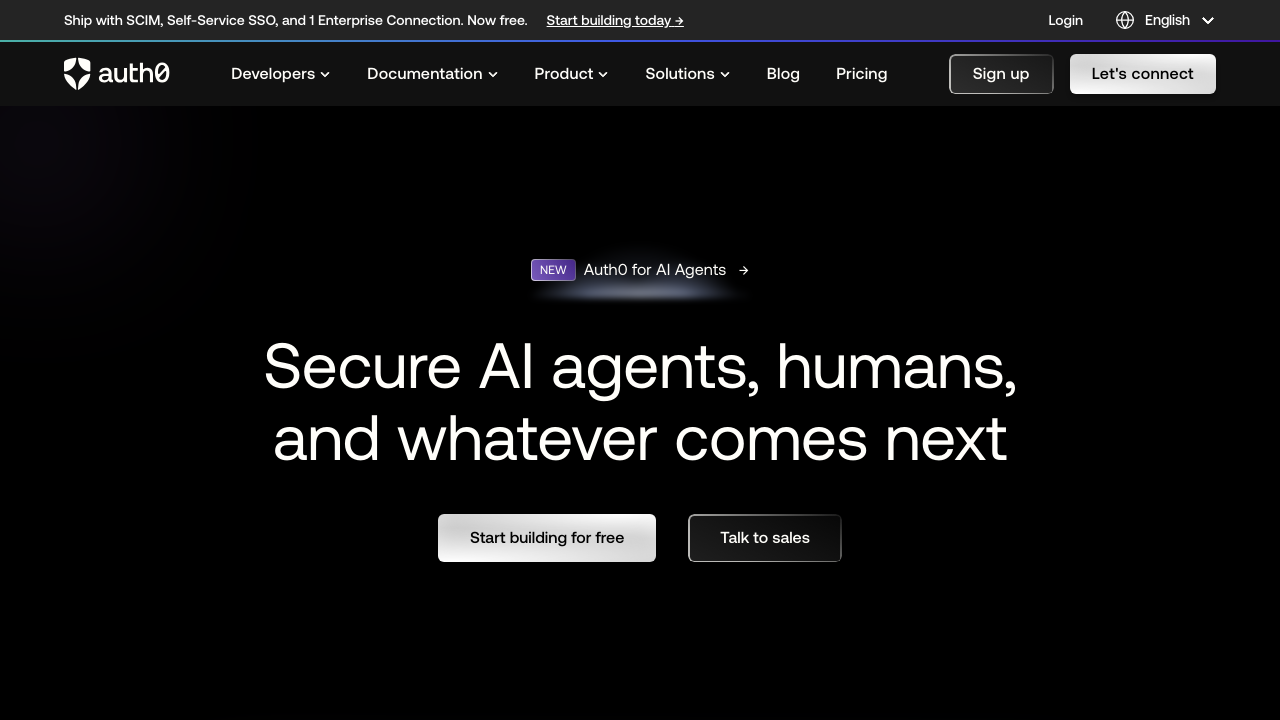

Waited for page to reach networkidle state
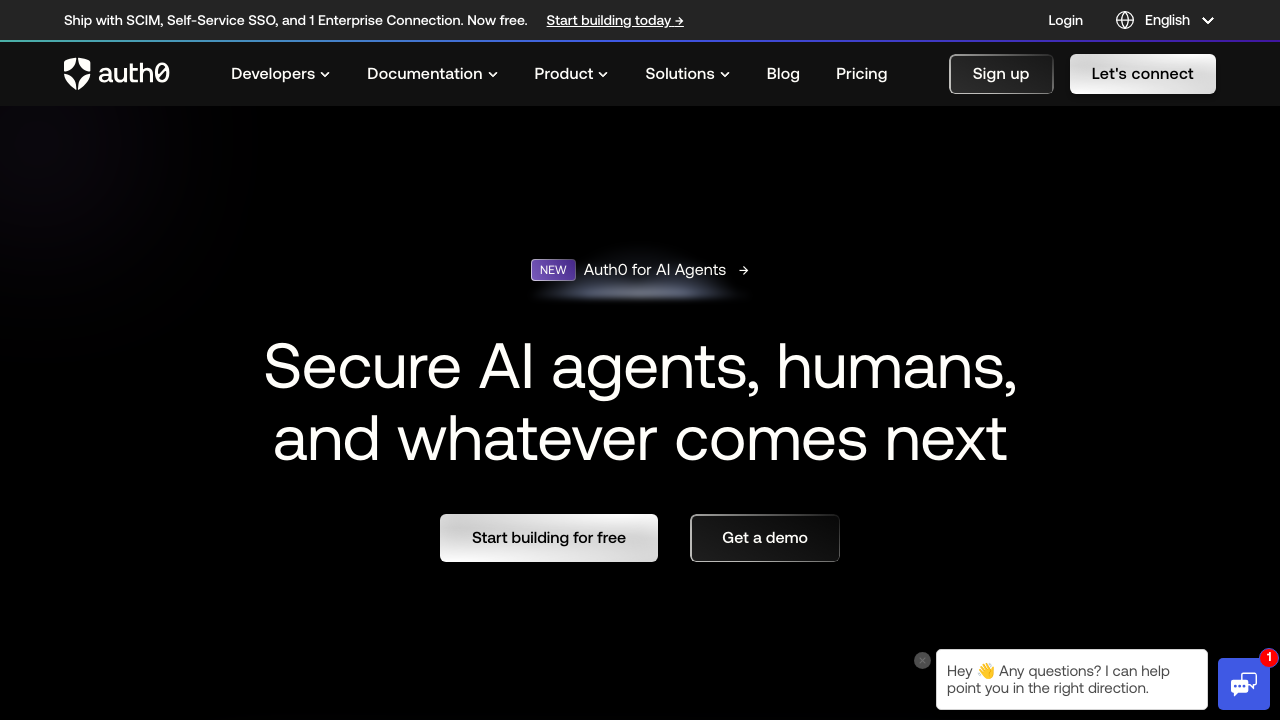

Verified body element loaded on Auth0 homepage
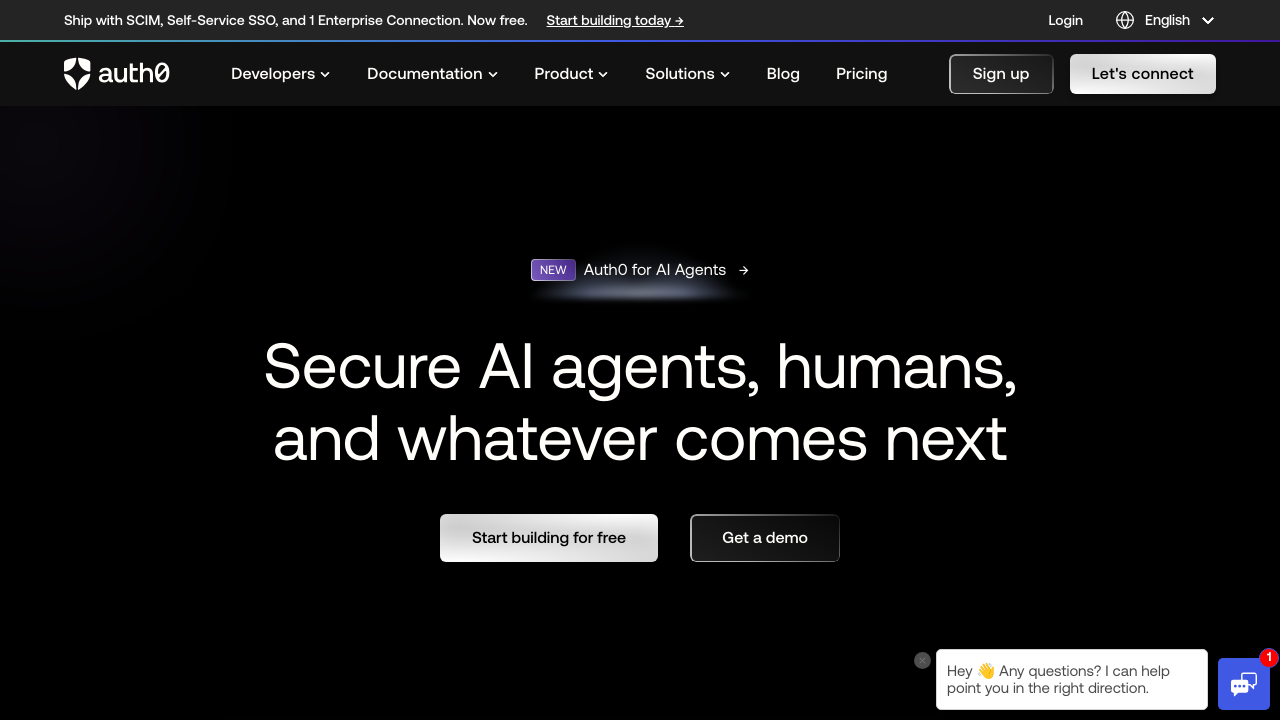

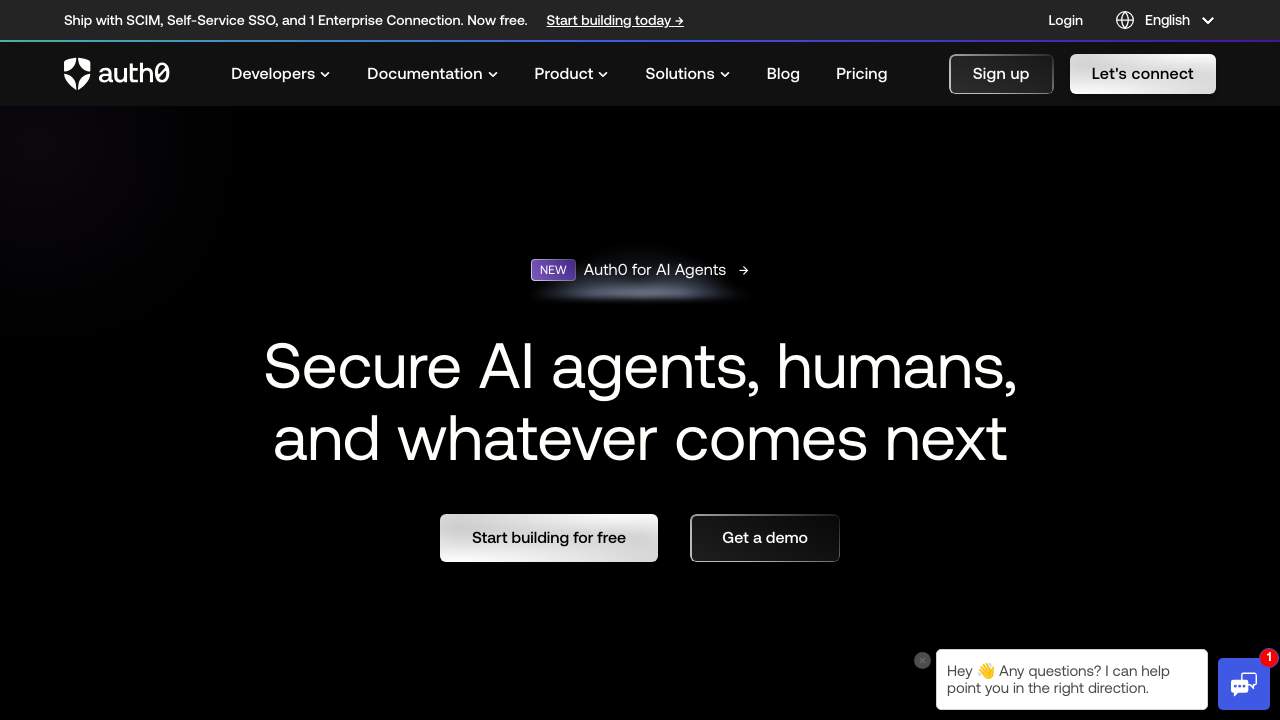